Fills out a railway ticket user registration form including phone number, email, and selects an occupation from a dropdown using keyboard navigation

Starting URL: https://www.railyatri.in/train-ticket/create-new-irctc-user

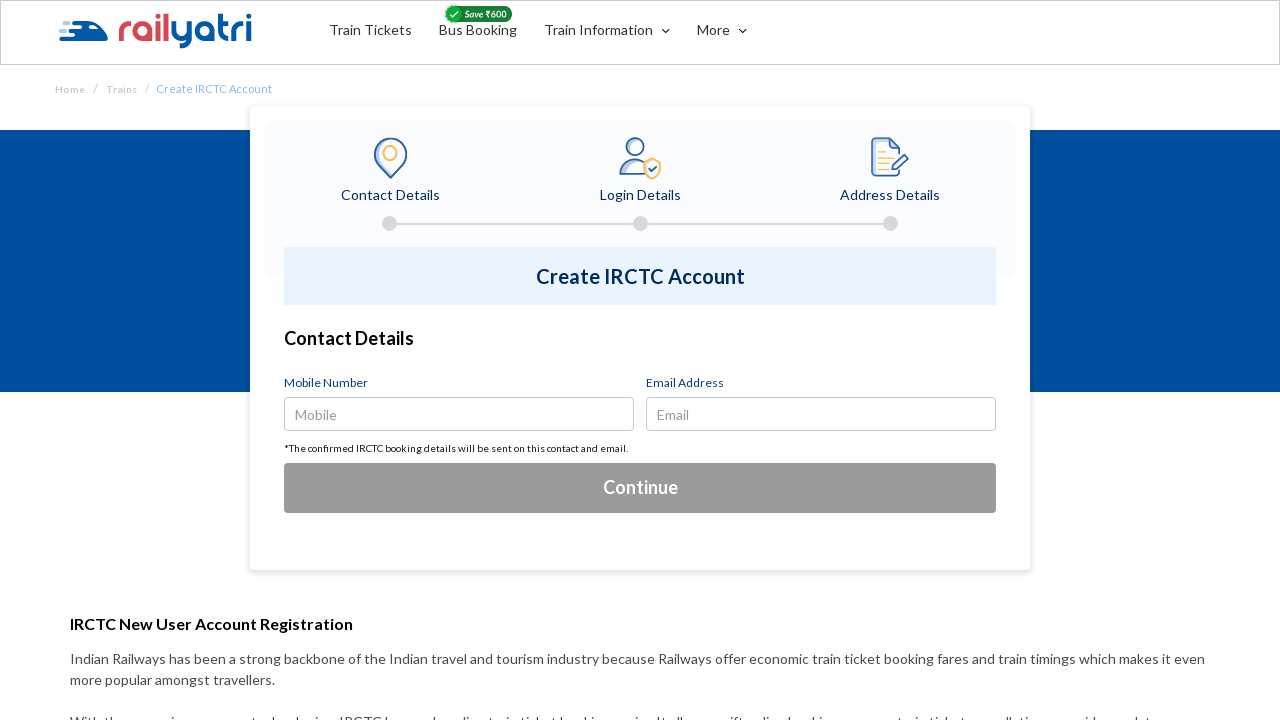

Filled phone number field with 9158899222 on #user-number
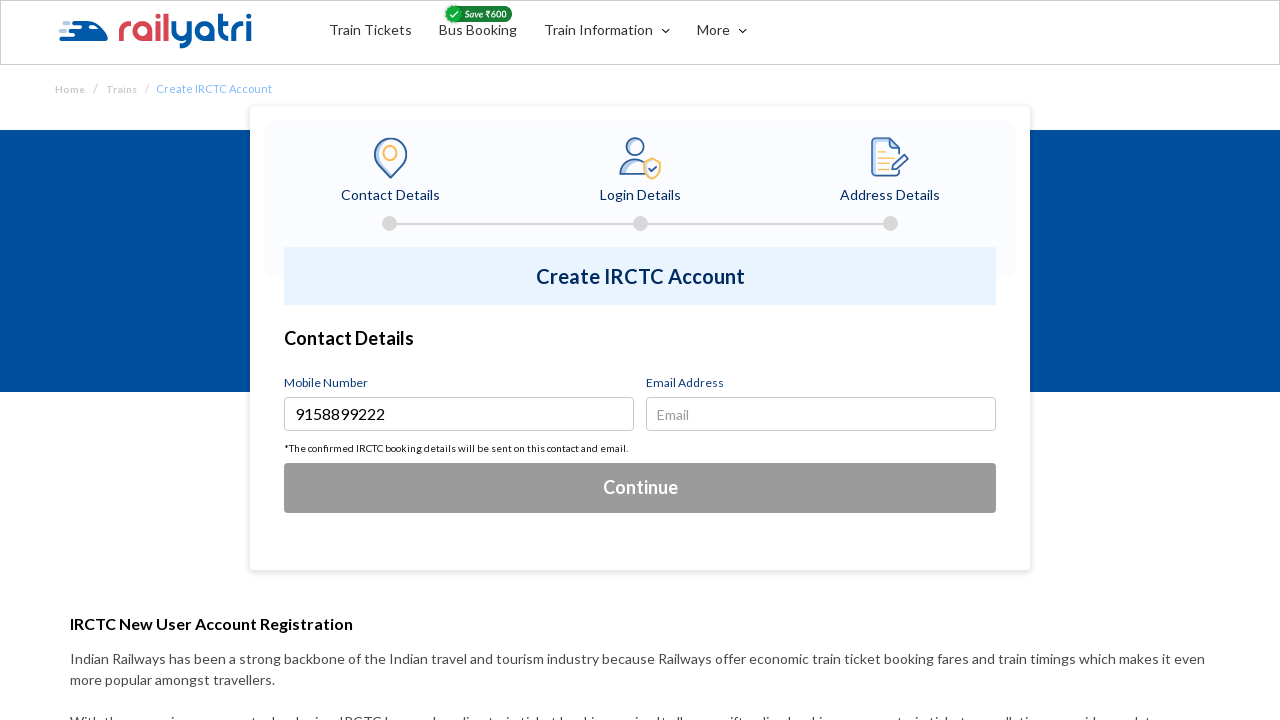

Filled email field with khush@gmail.com on #email_id
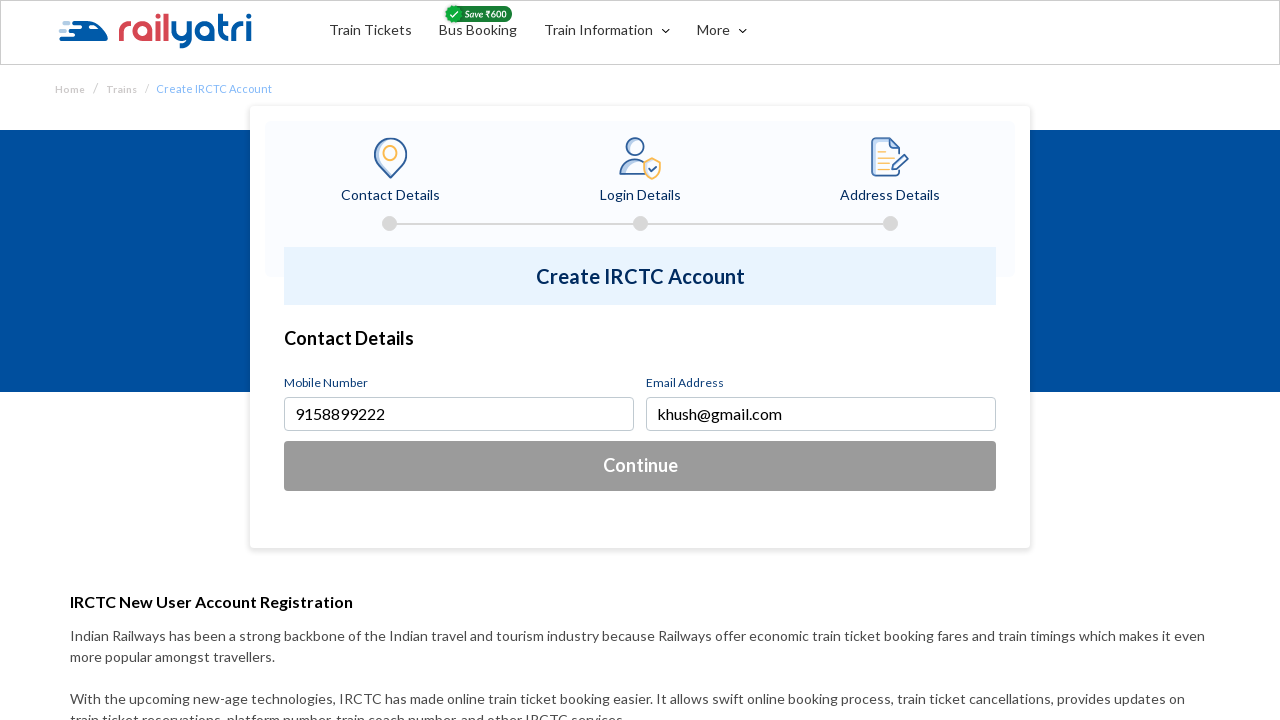

Clicked continue button to proceed to occupation selection at (640, 466) on #irtct-acc-detail
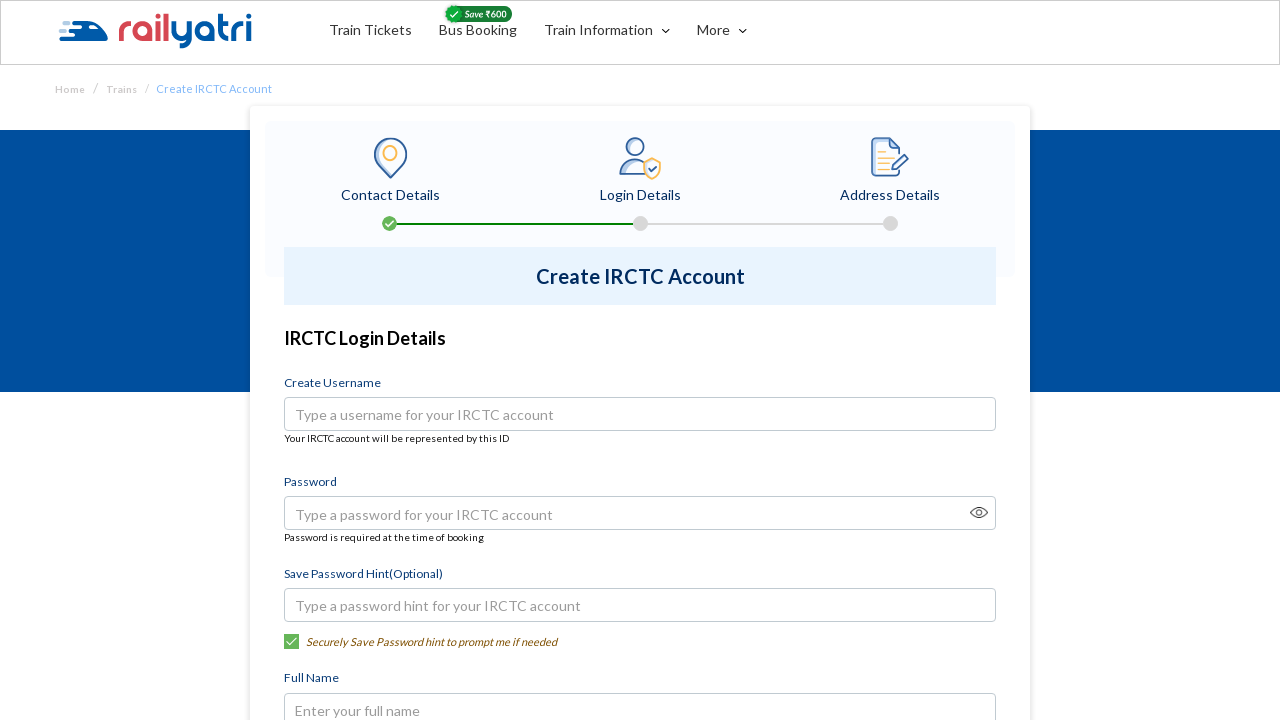

Occupation dropdown became visible
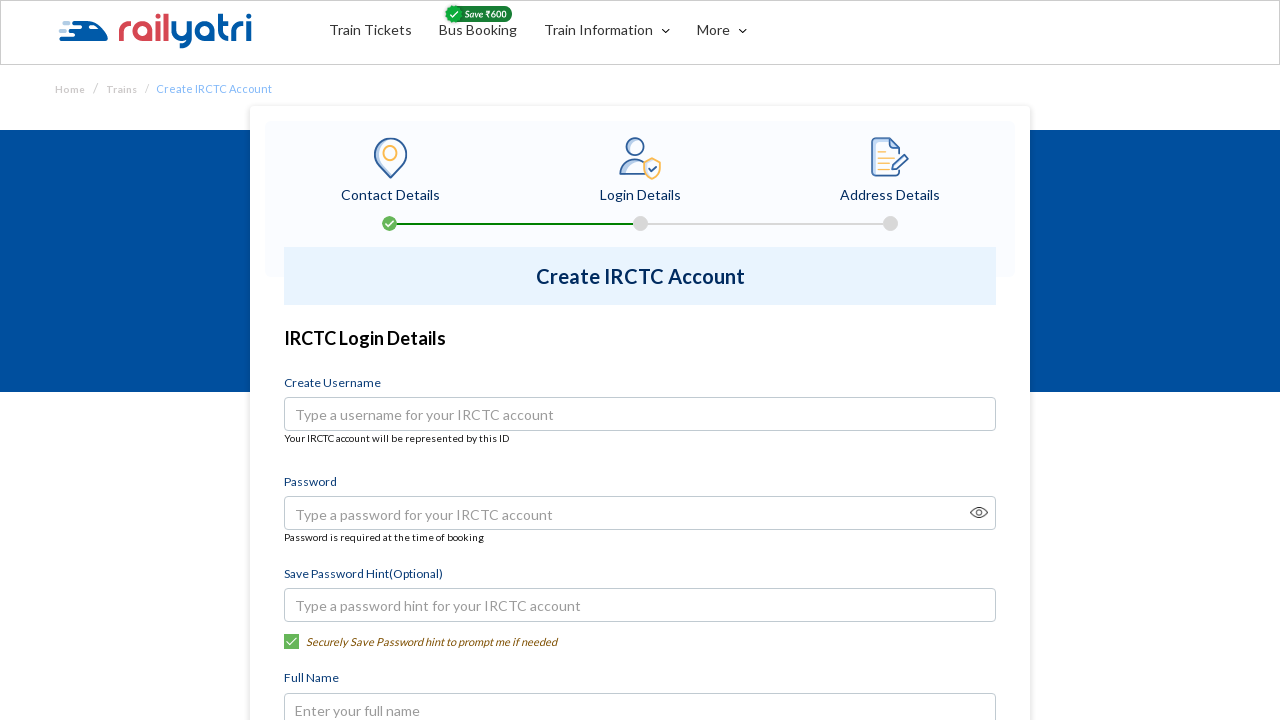

Clicked occupation dropdown to open options at (640, 360) on xpath=//button[normalize-space(text())='Select Occupation']
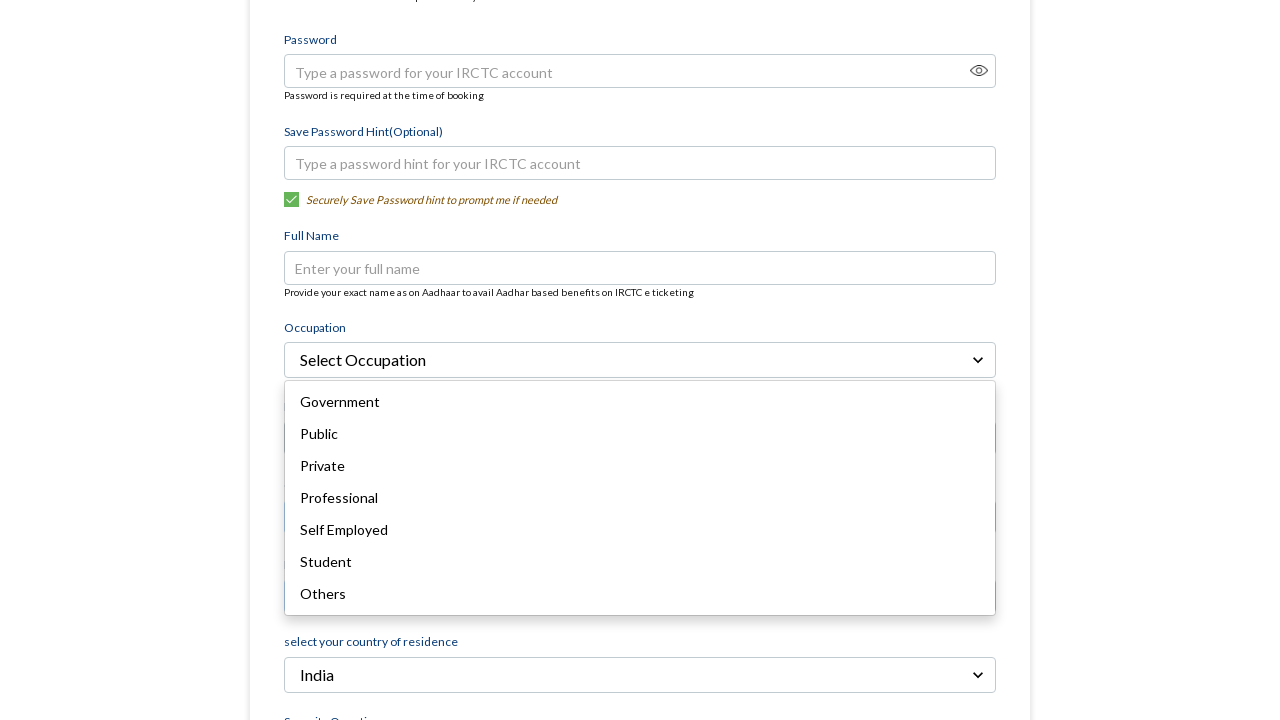

Pressed ArrowDown in dropdown (iteration 1/5)
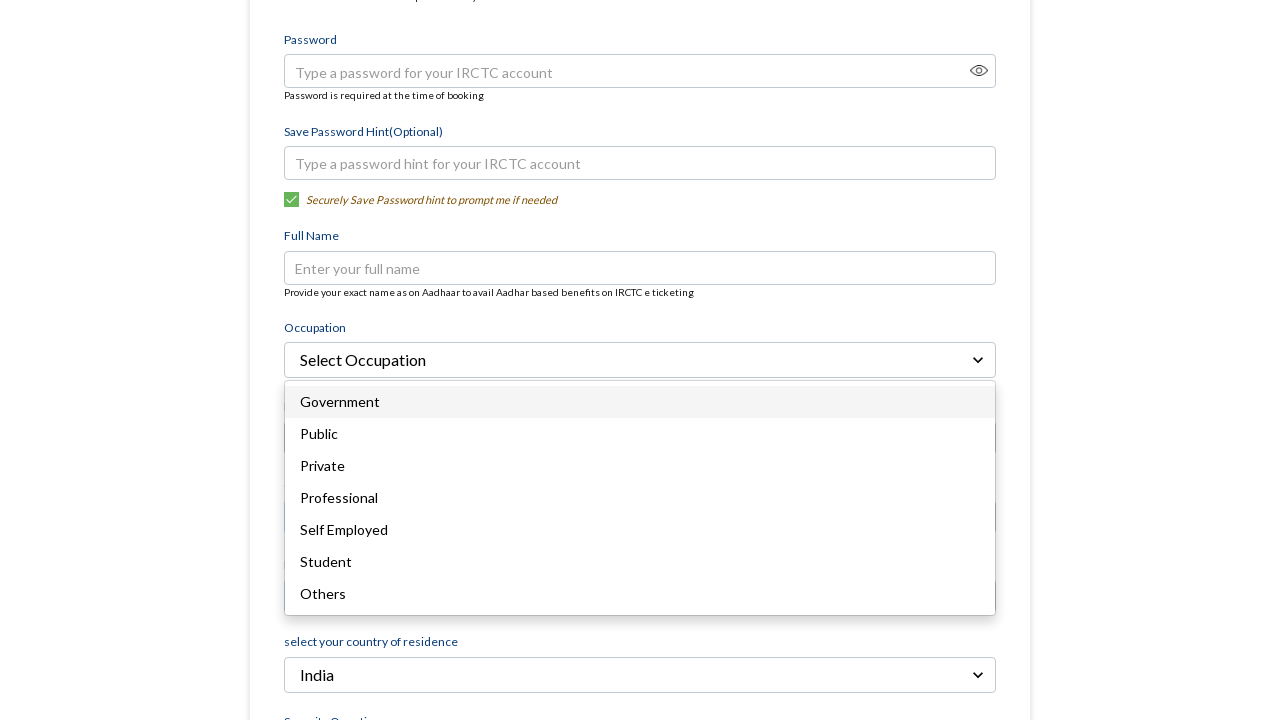

Pressed ArrowDown in dropdown (iteration 2/5)
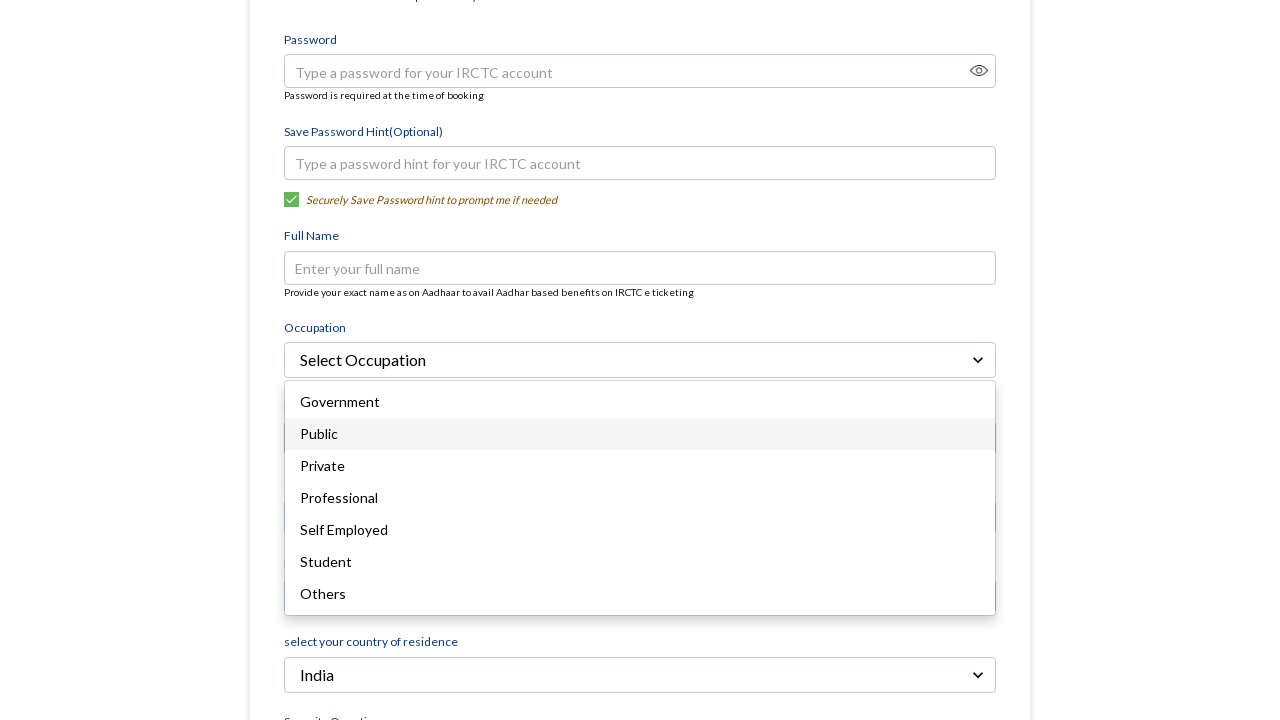

Pressed ArrowDown in dropdown (iteration 3/5)
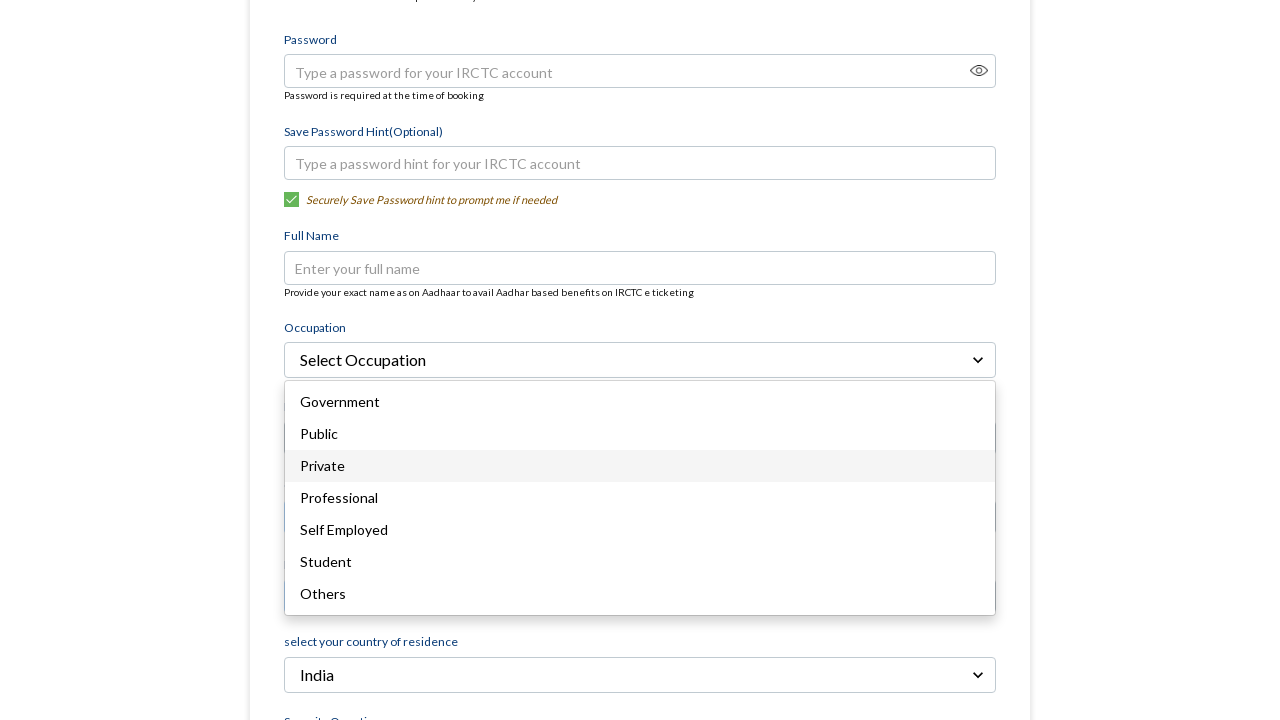

Pressed ArrowDown in dropdown (iteration 4/5)
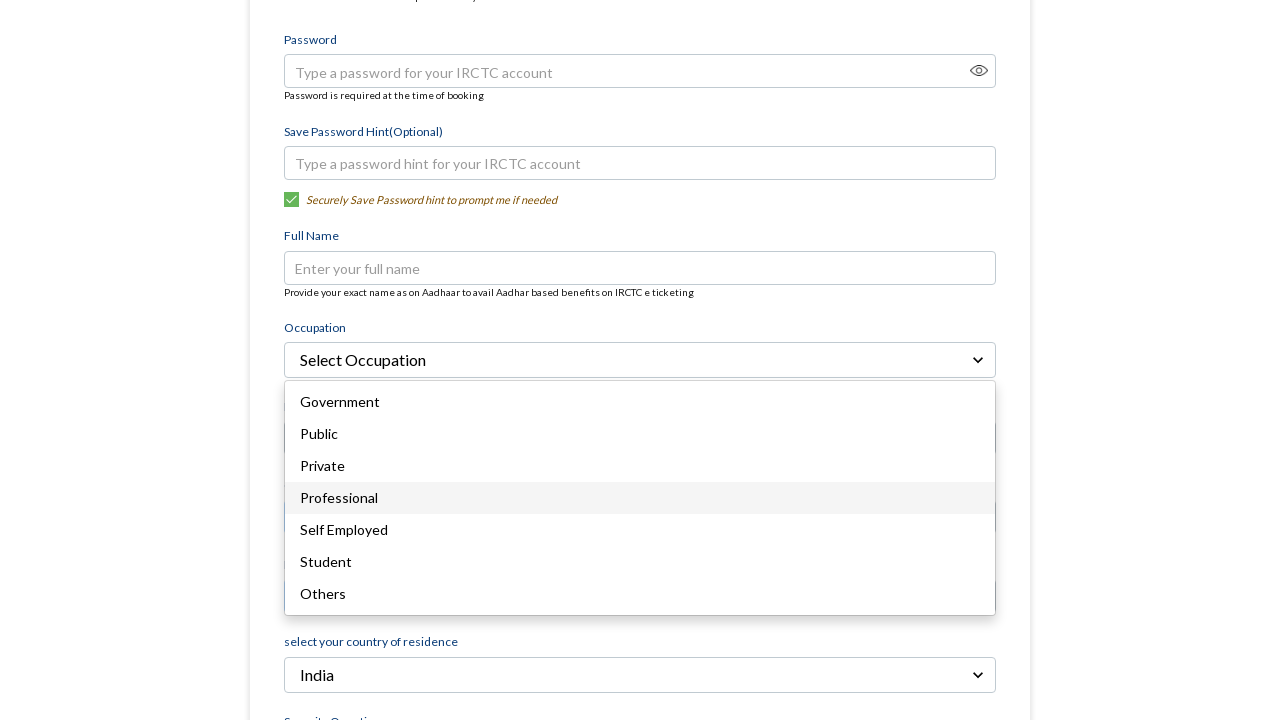

Pressed ArrowDown in dropdown (iteration 5/5)
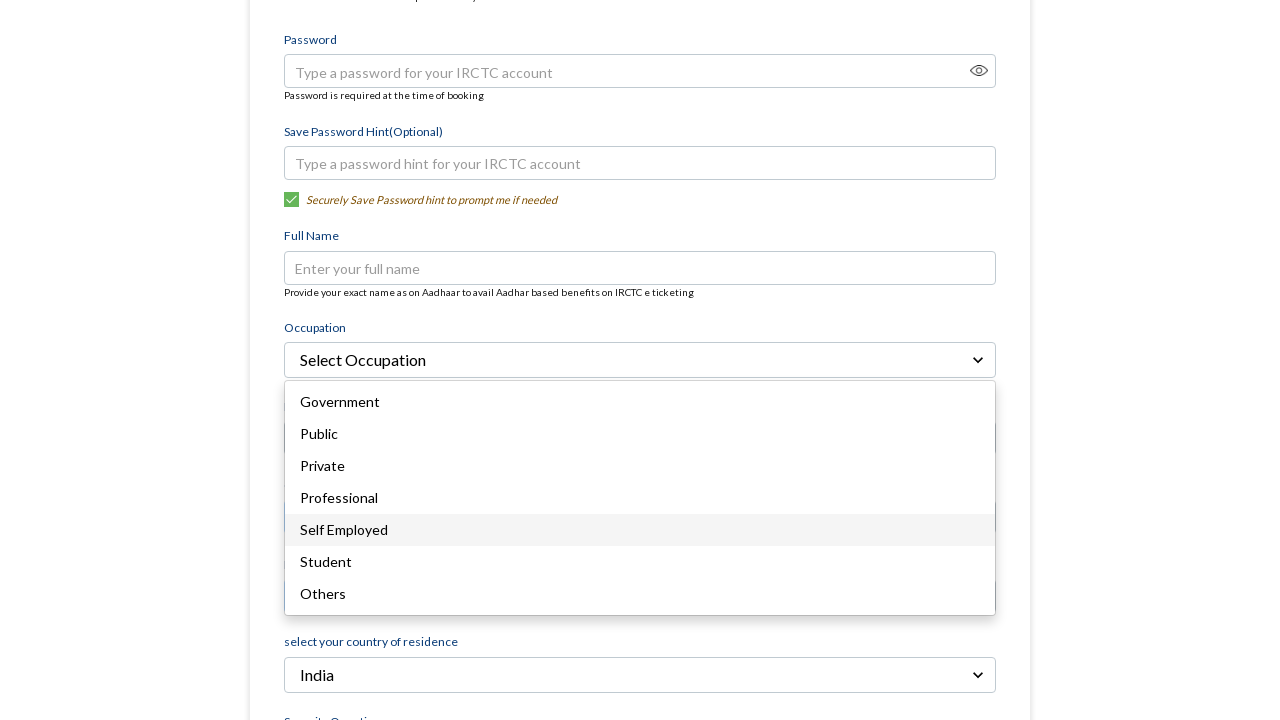

Pressed ArrowUp in dropdown (iteration 1/5)
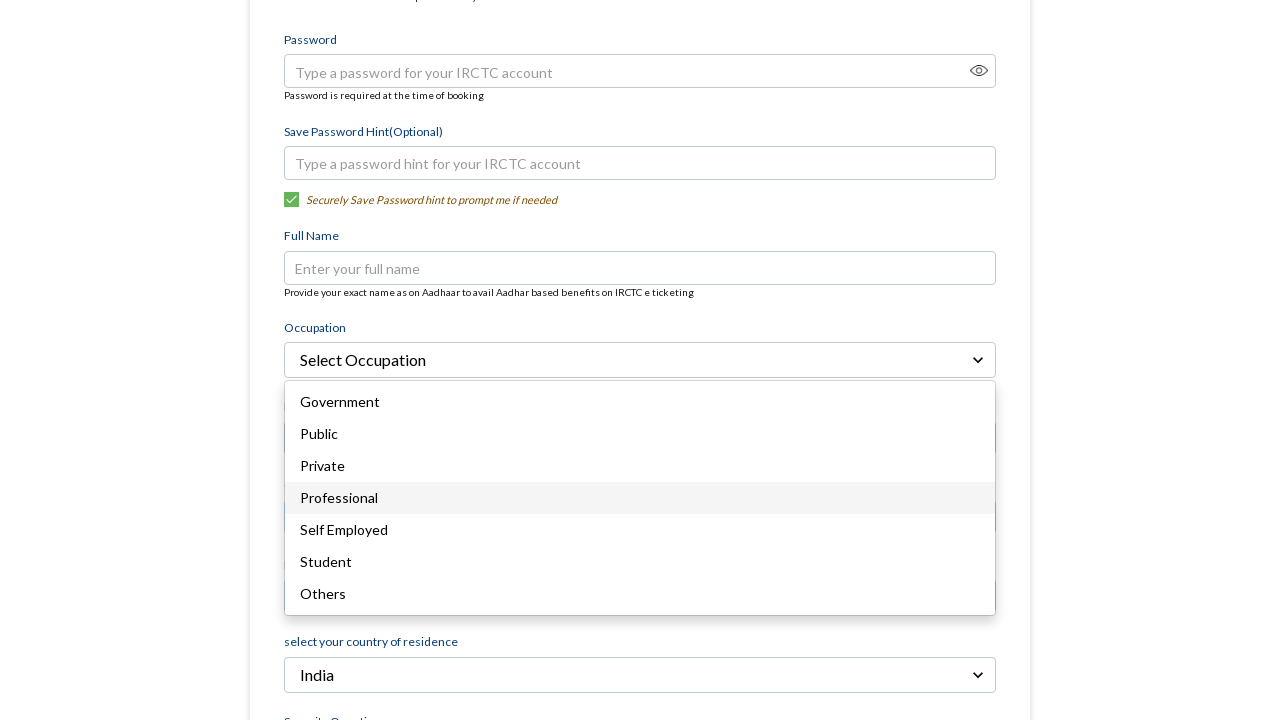

Pressed ArrowUp in dropdown (iteration 2/5)
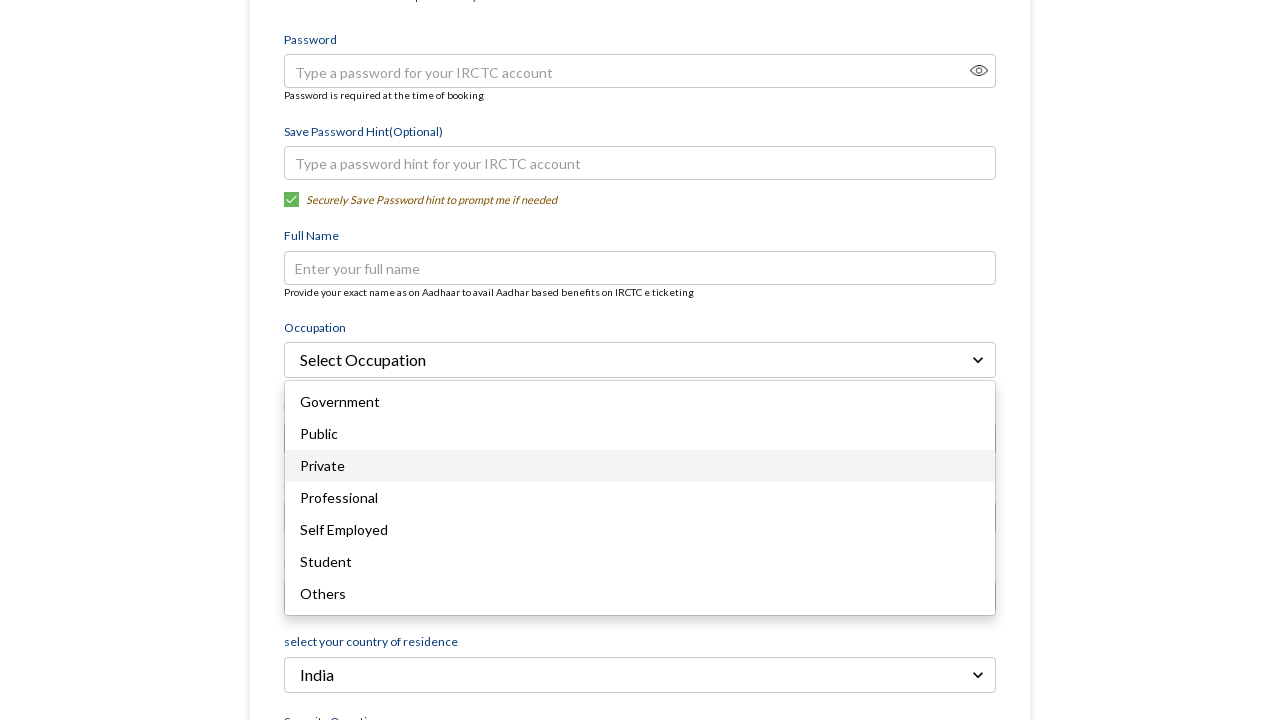

Pressed ArrowUp in dropdown (iteration 3/5)
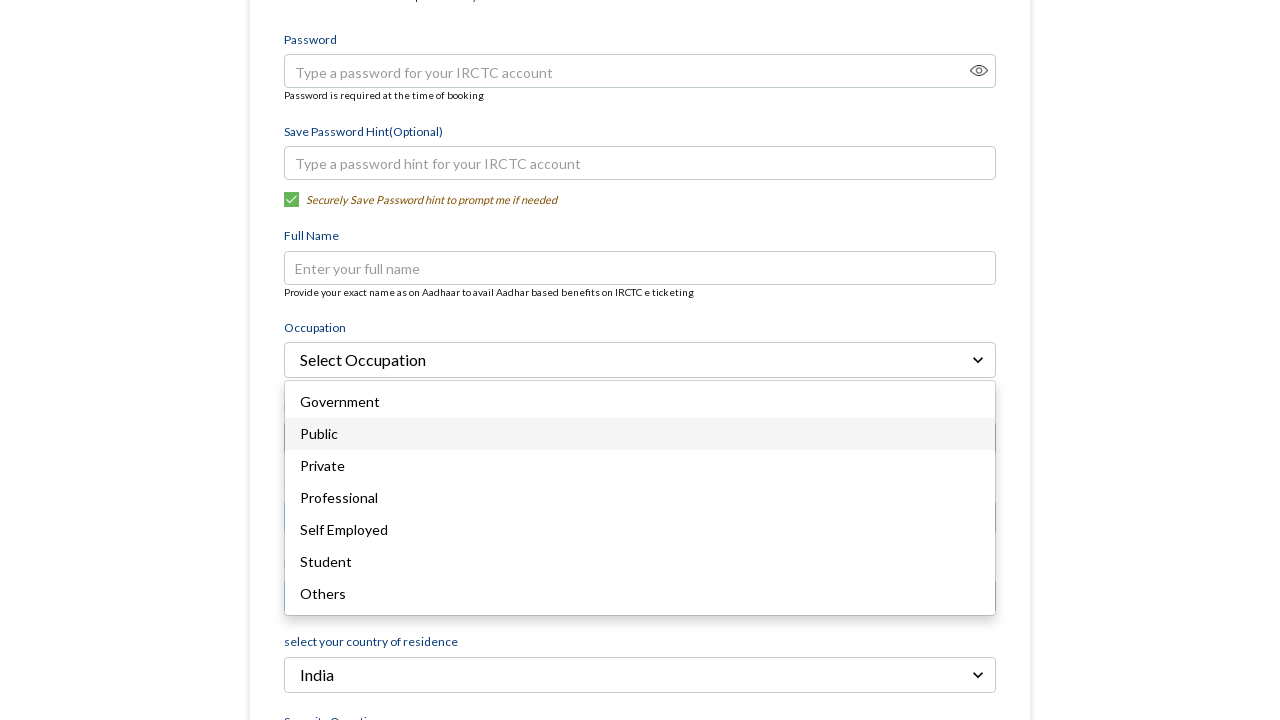

Pressed ArrowUp in dropdown (iteration 4/5)
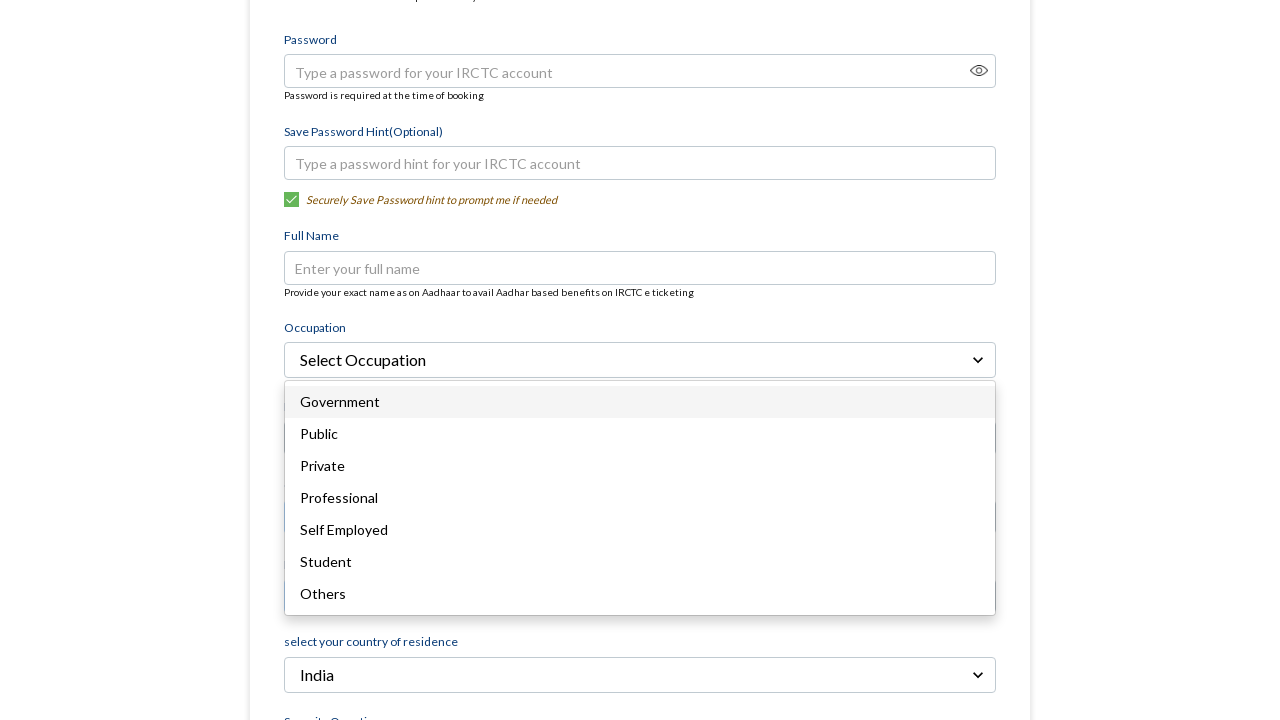

Pressed ArrowUp in dropdown (iteration 5/5)
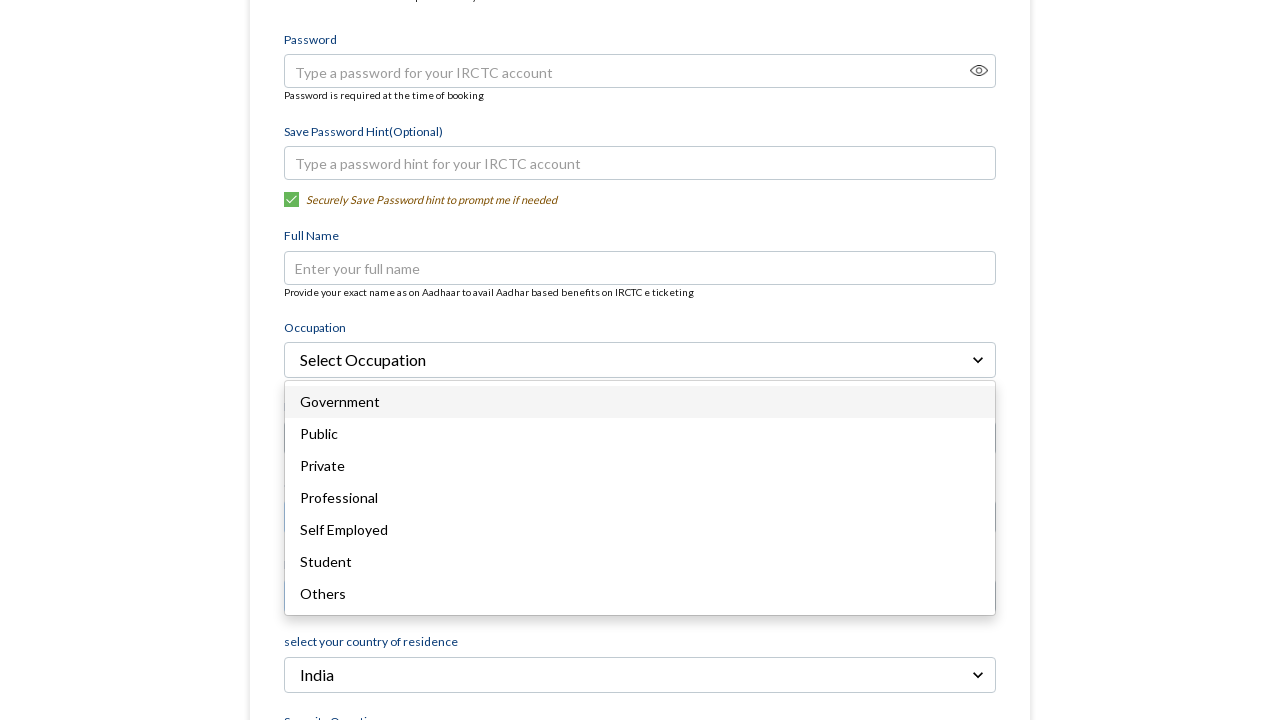

Pressed Enter to select the occupation option
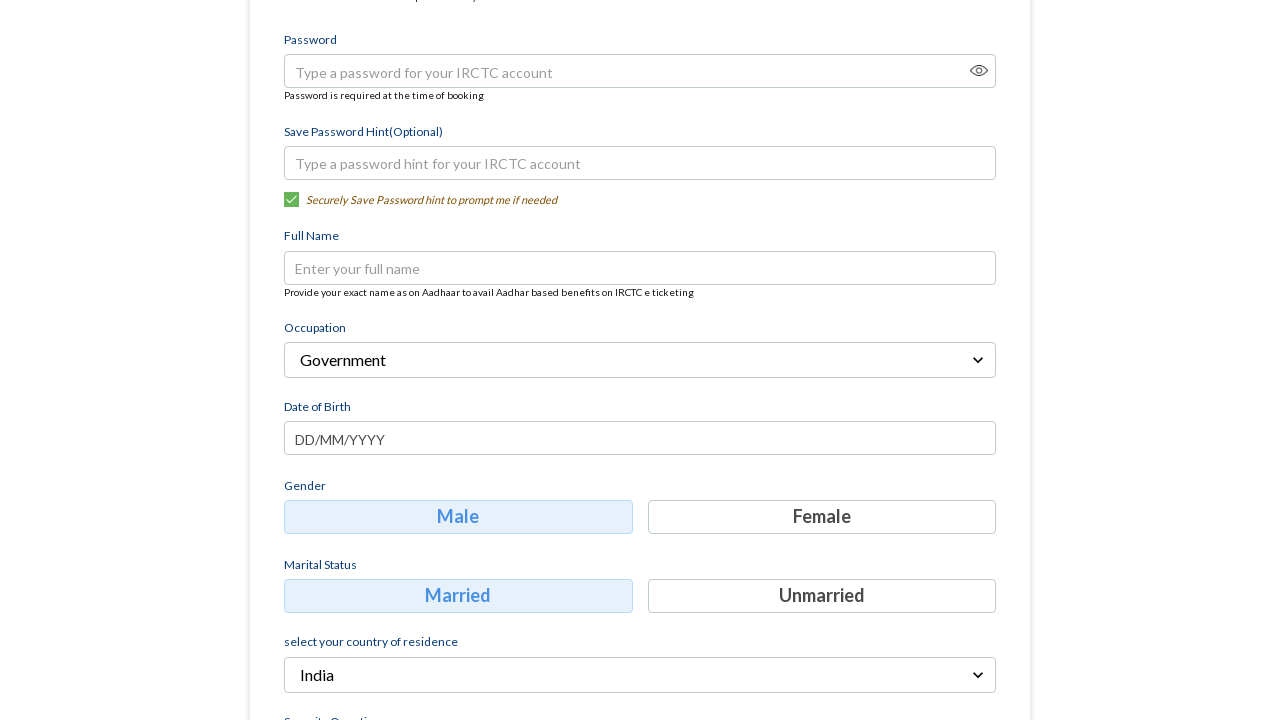

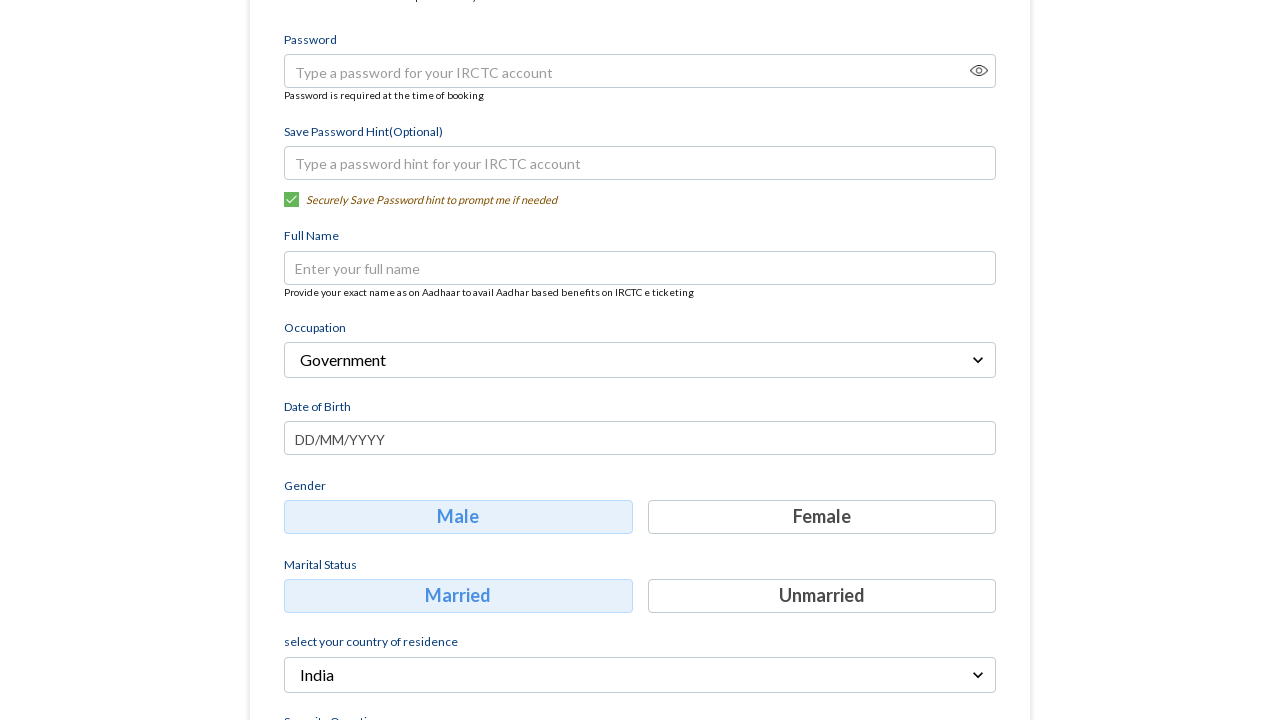